Tests window handling functionality by clicking a link that opens a new window, switching to it, and verifying its title

Starting URL: https://practice.cydeo.com/windows

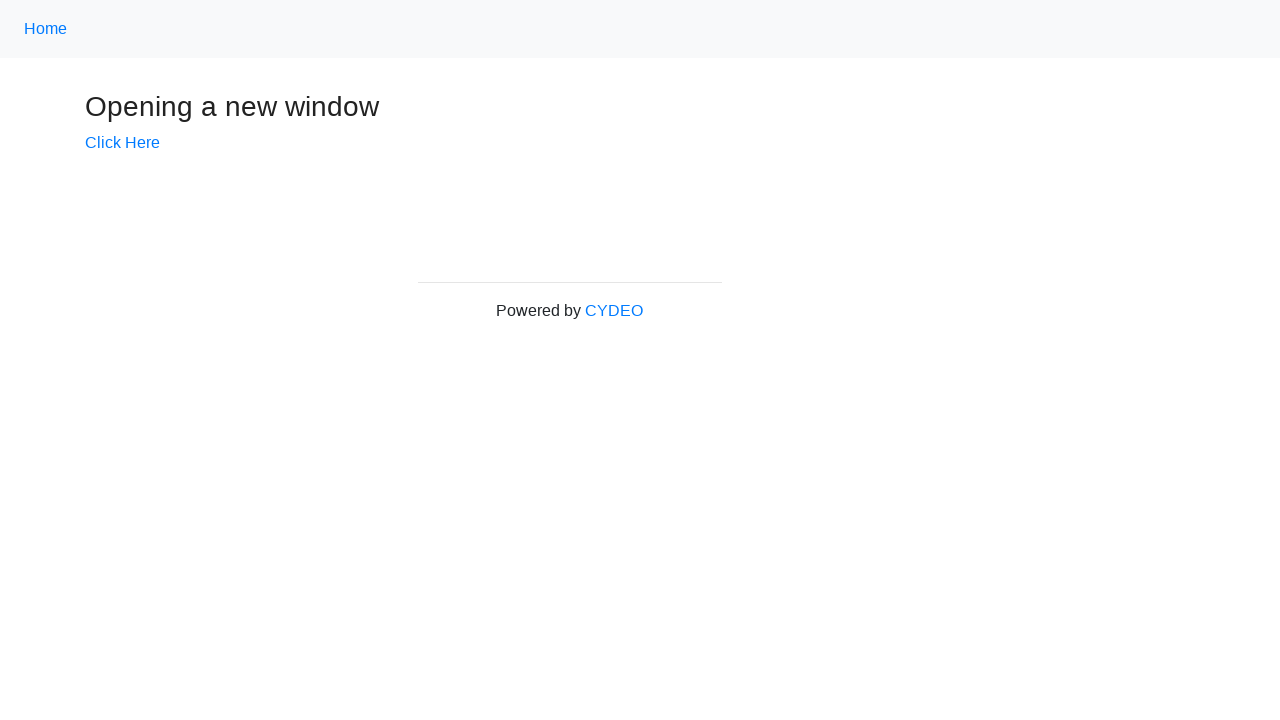

Verified initial page title is 'Windows'
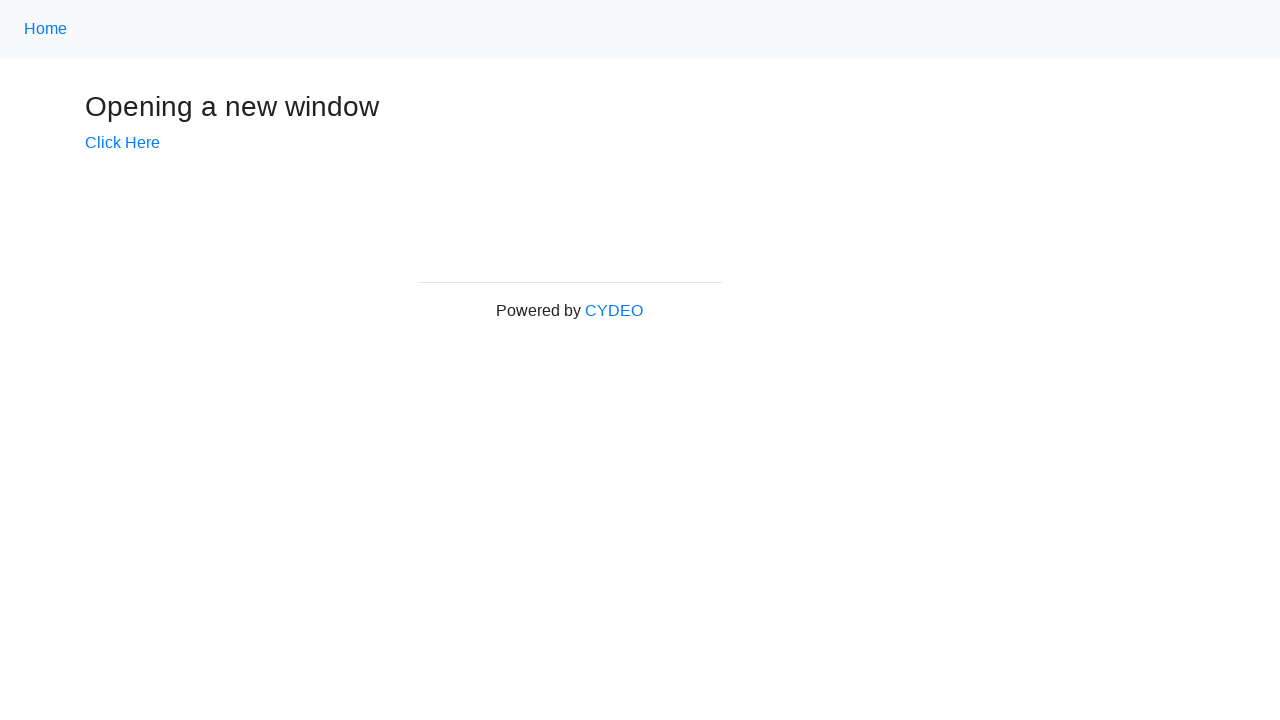

Stored original page context
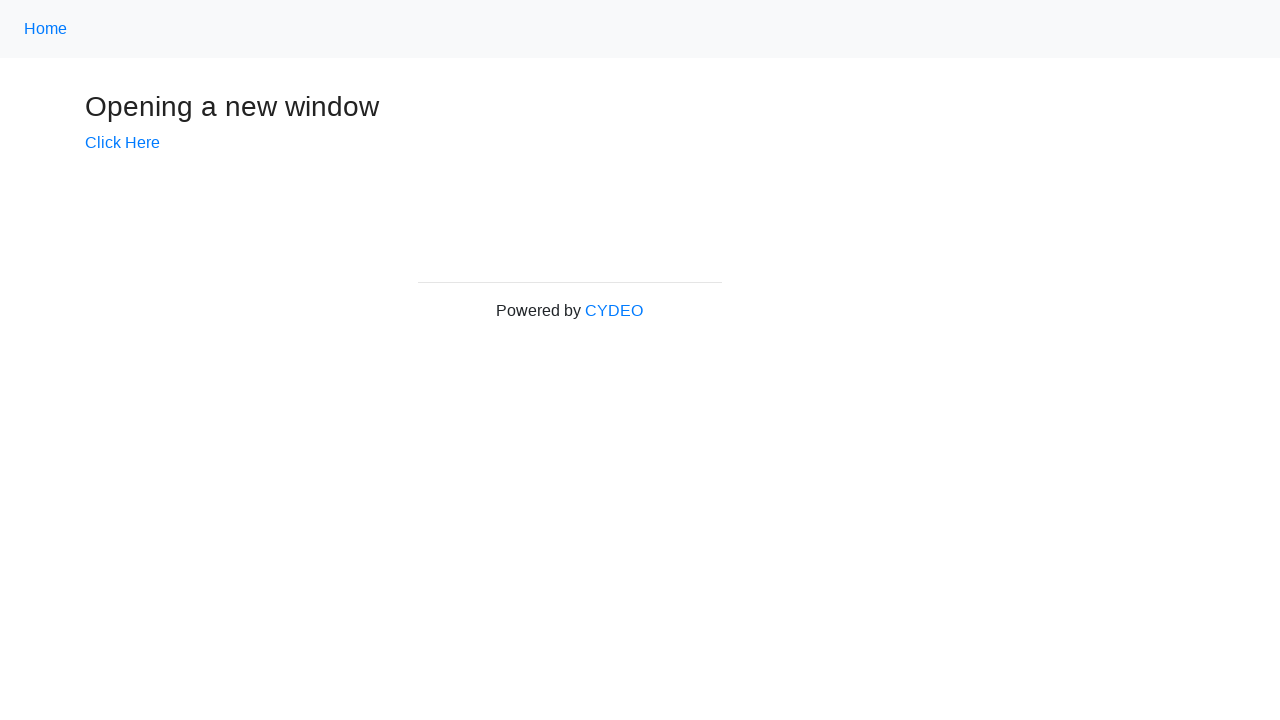

Clicked 'Click Here' link to open new window at (122, 143) on a:has-text('Click Here')
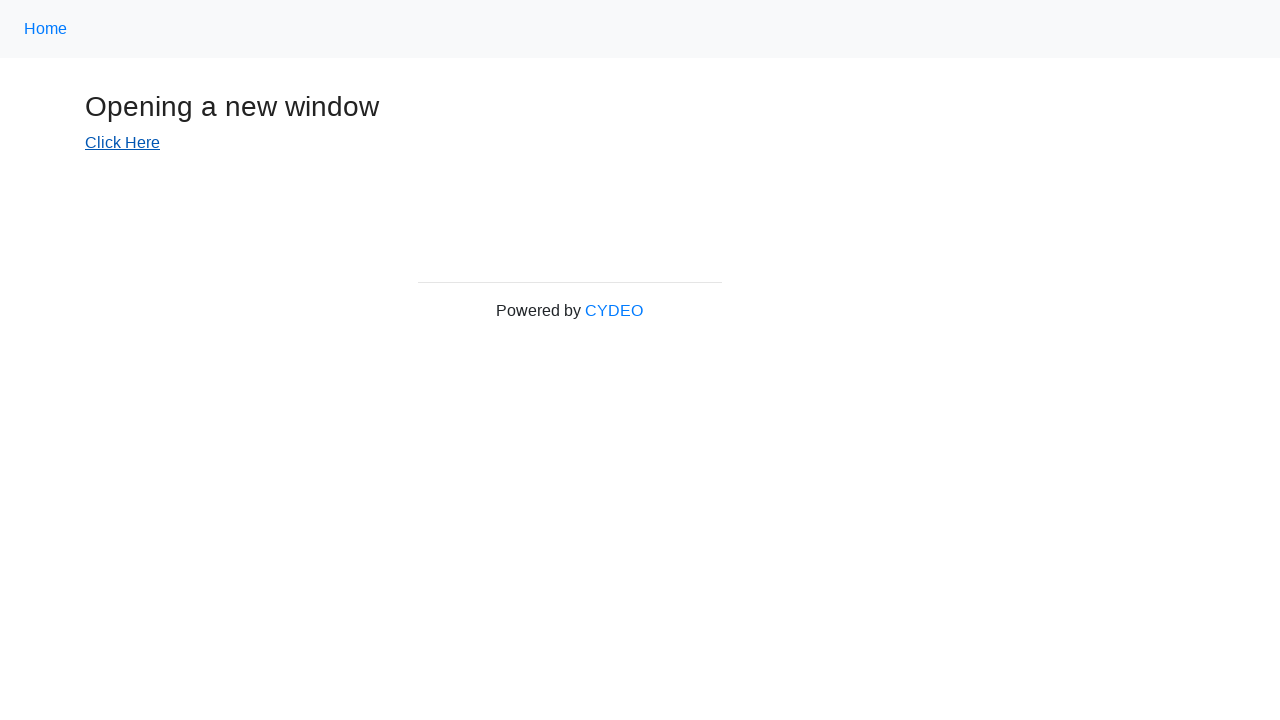

New window/tab opened and captured
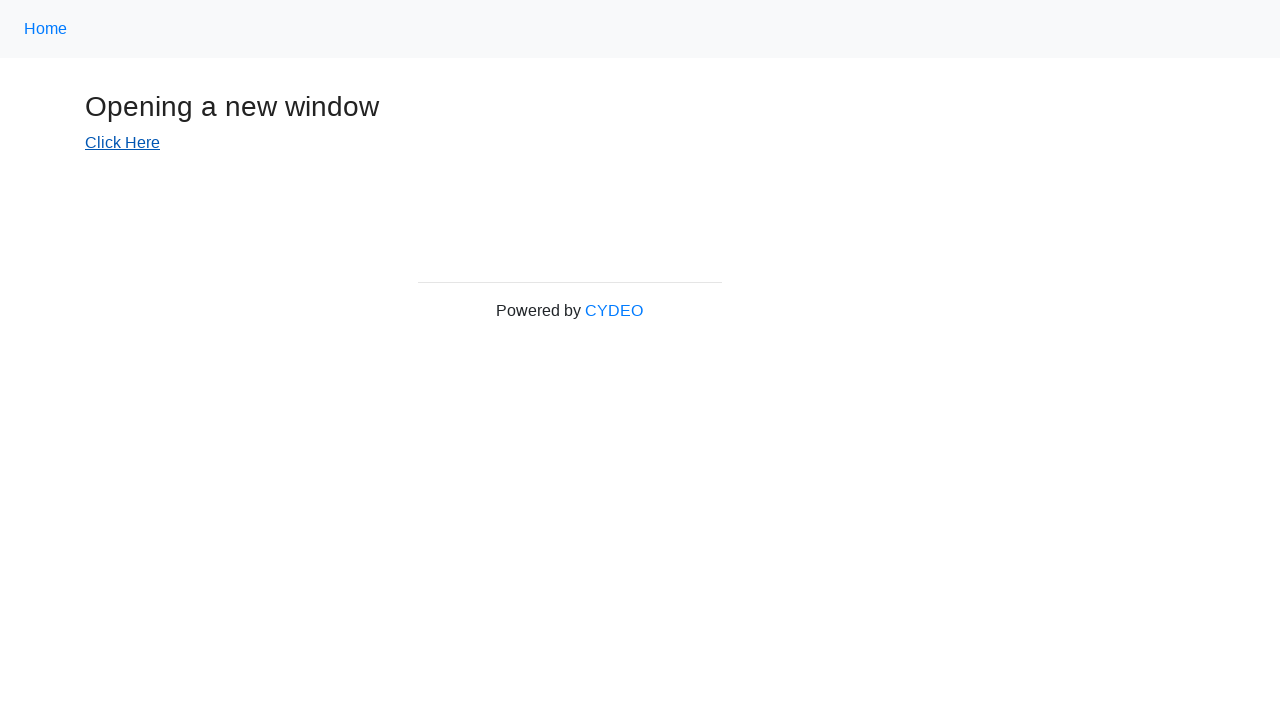

Verified new window title is 'New Window'
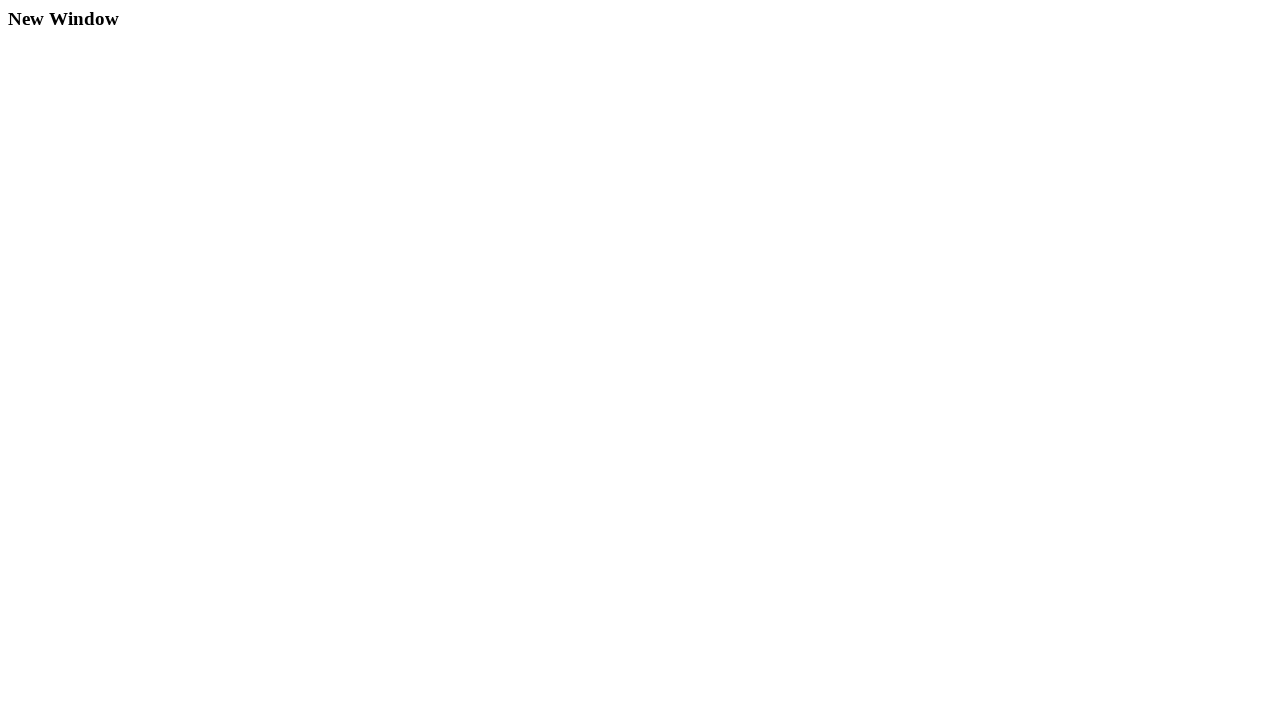

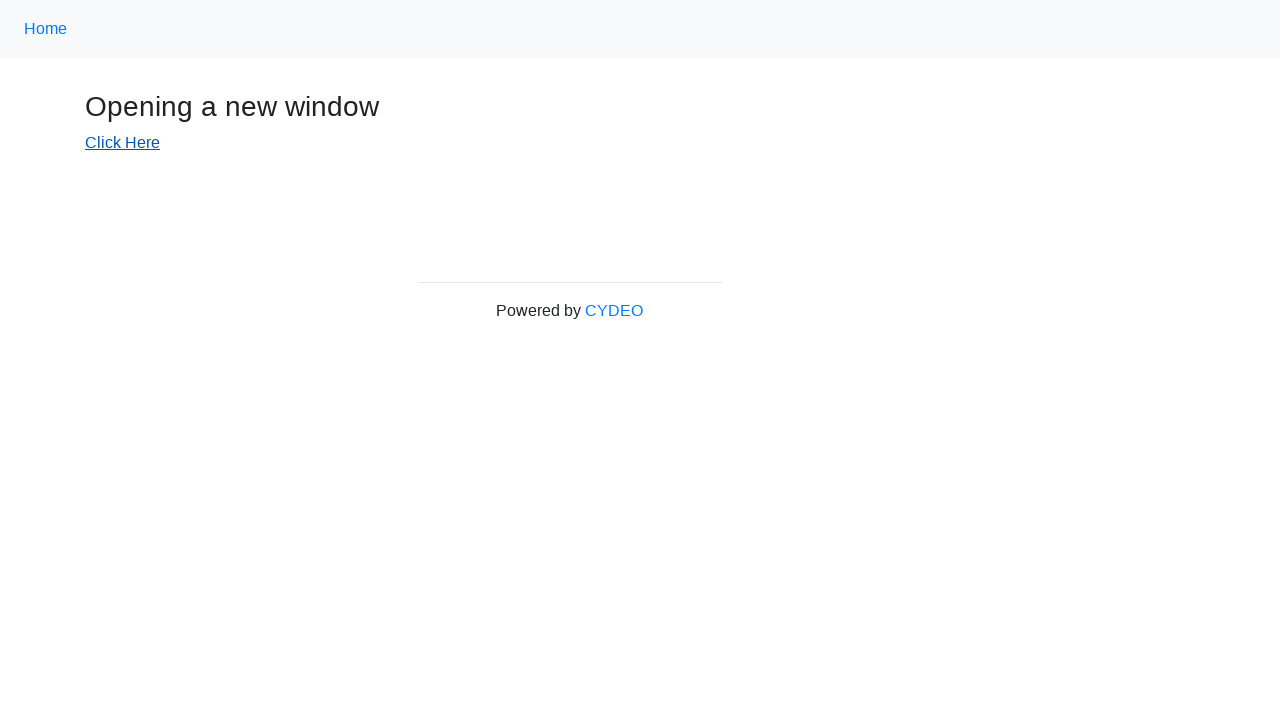